Tests dropdown functionality by selecting the second option (index 2) and verifying it is selected

Starting URL: https://the-internet.herokuapp.com/dropdown

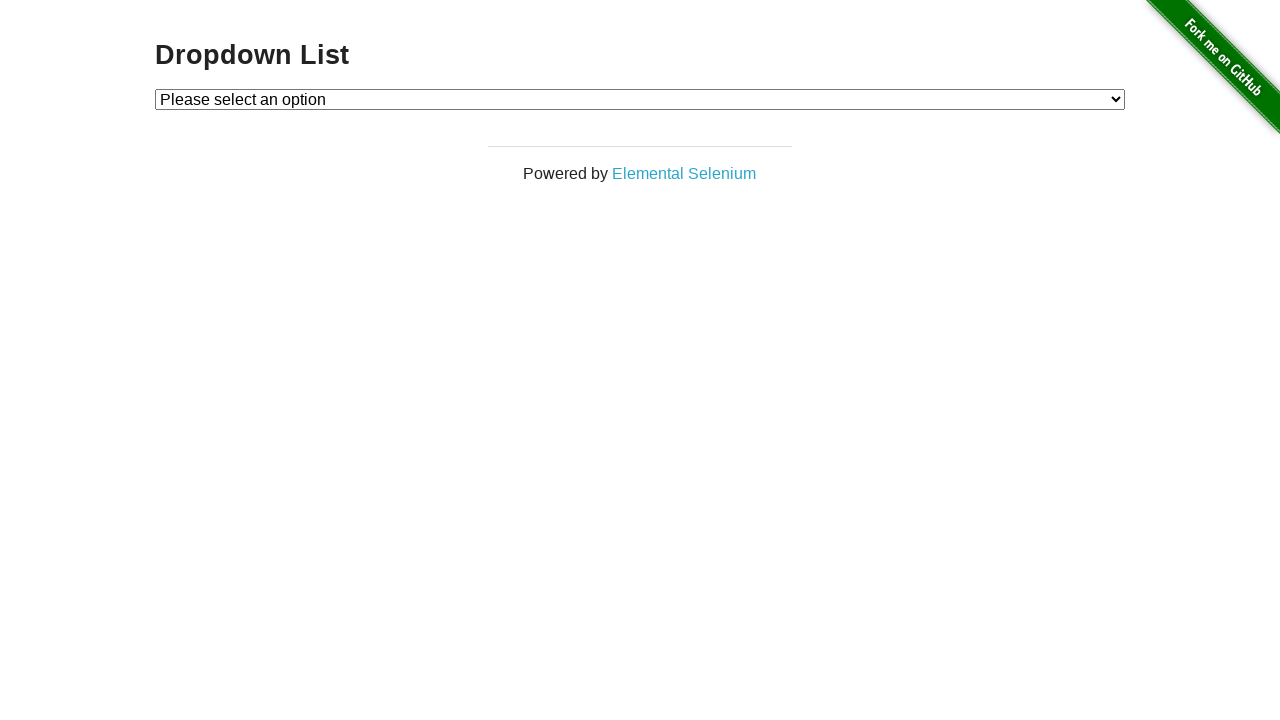

Navigated to dropdown test page
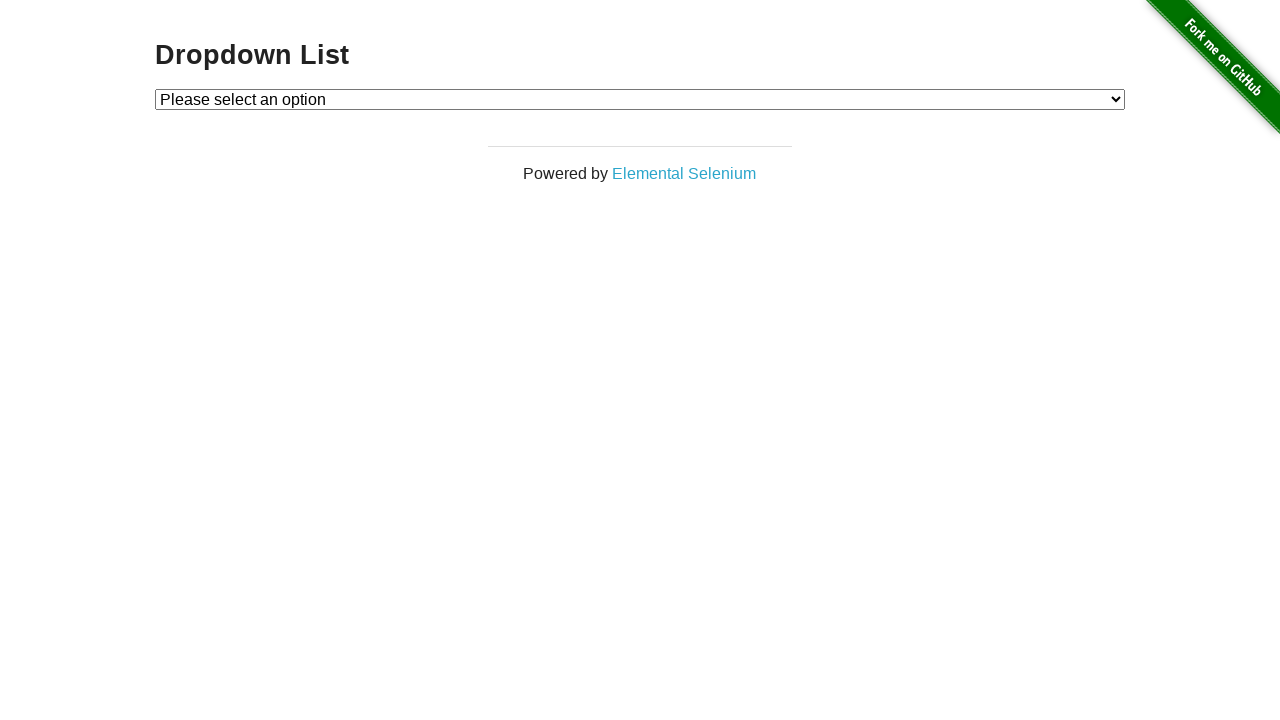

Selected the second option (index 2) from the dropdown on #dropdown
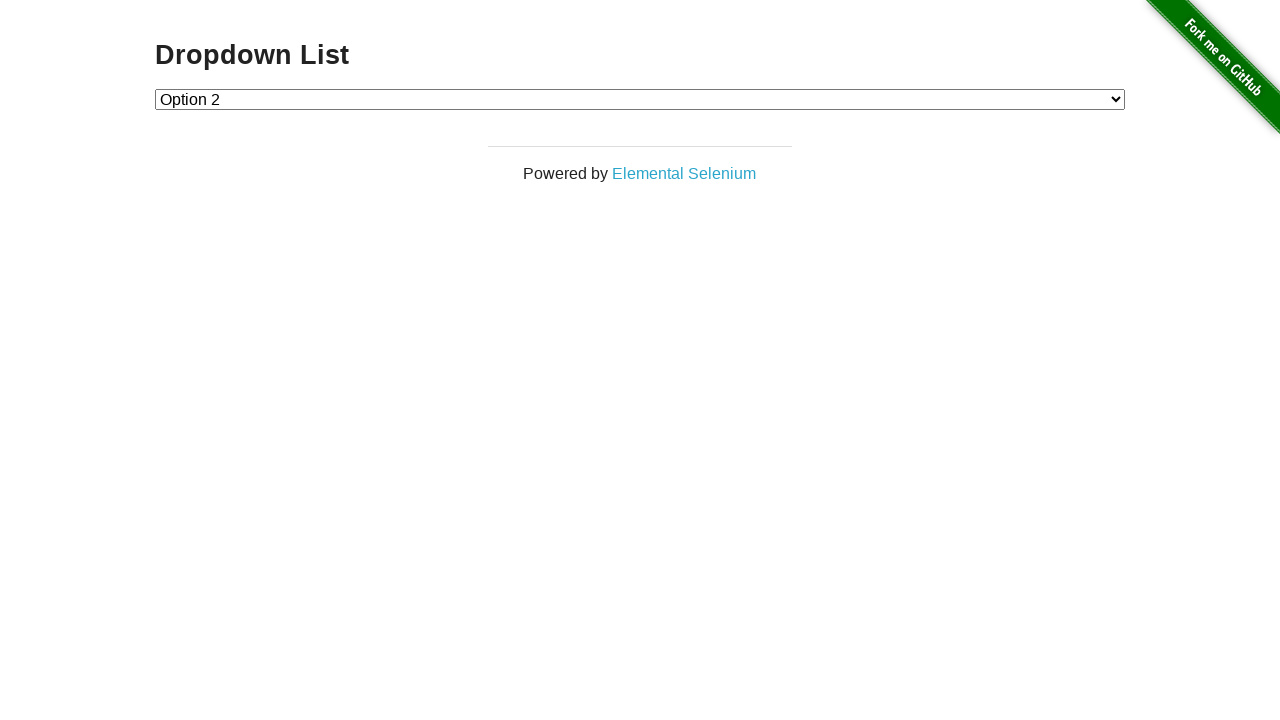

Retrieved the selected dropdown value
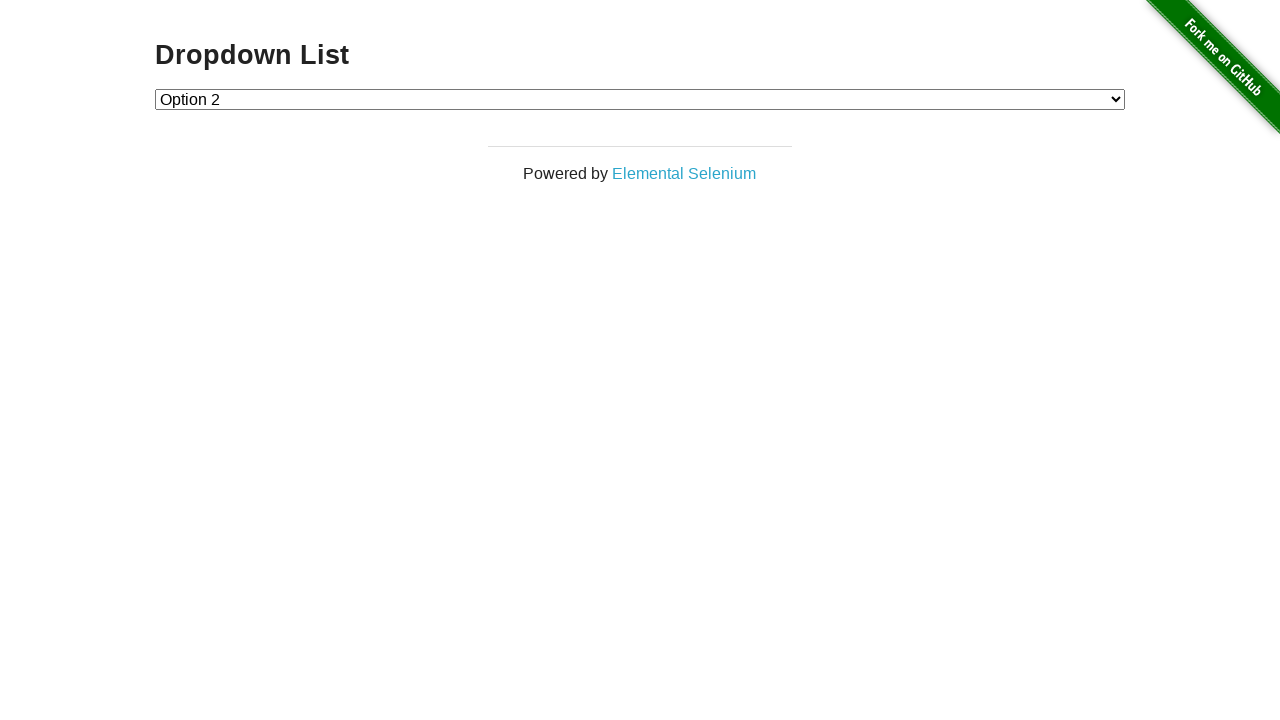

Verified that the selected value equals '2' - test passed
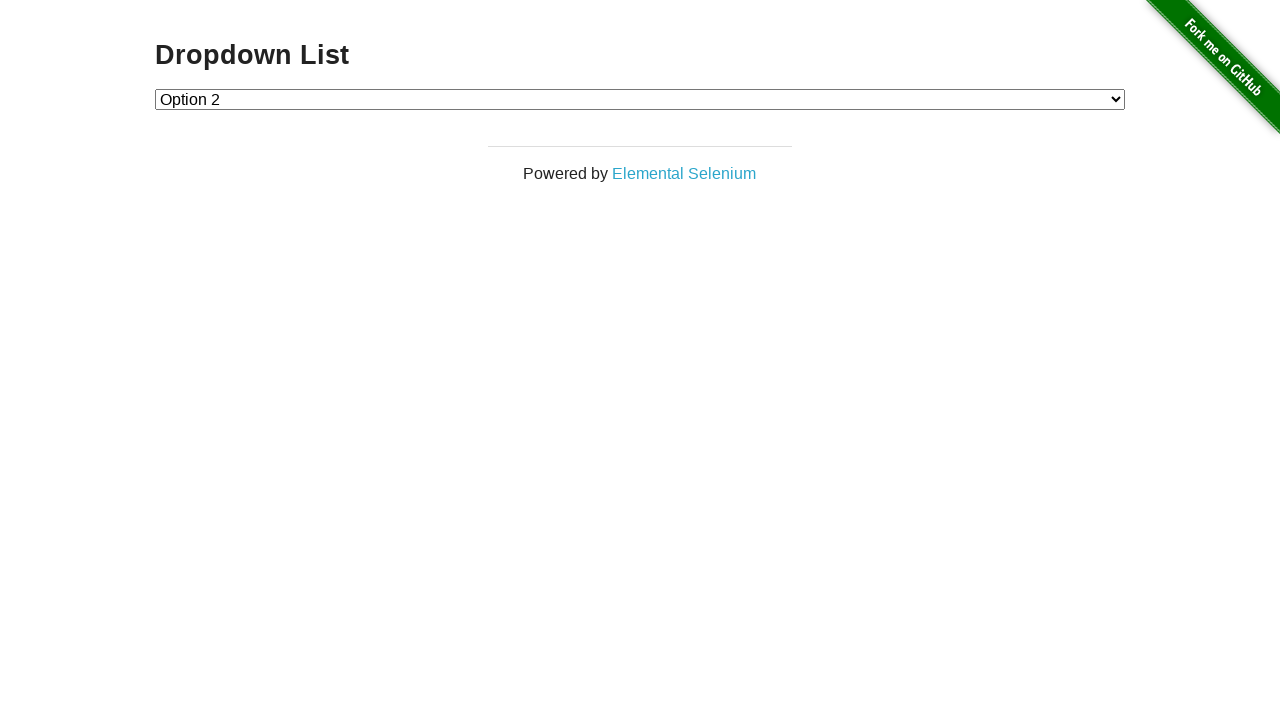

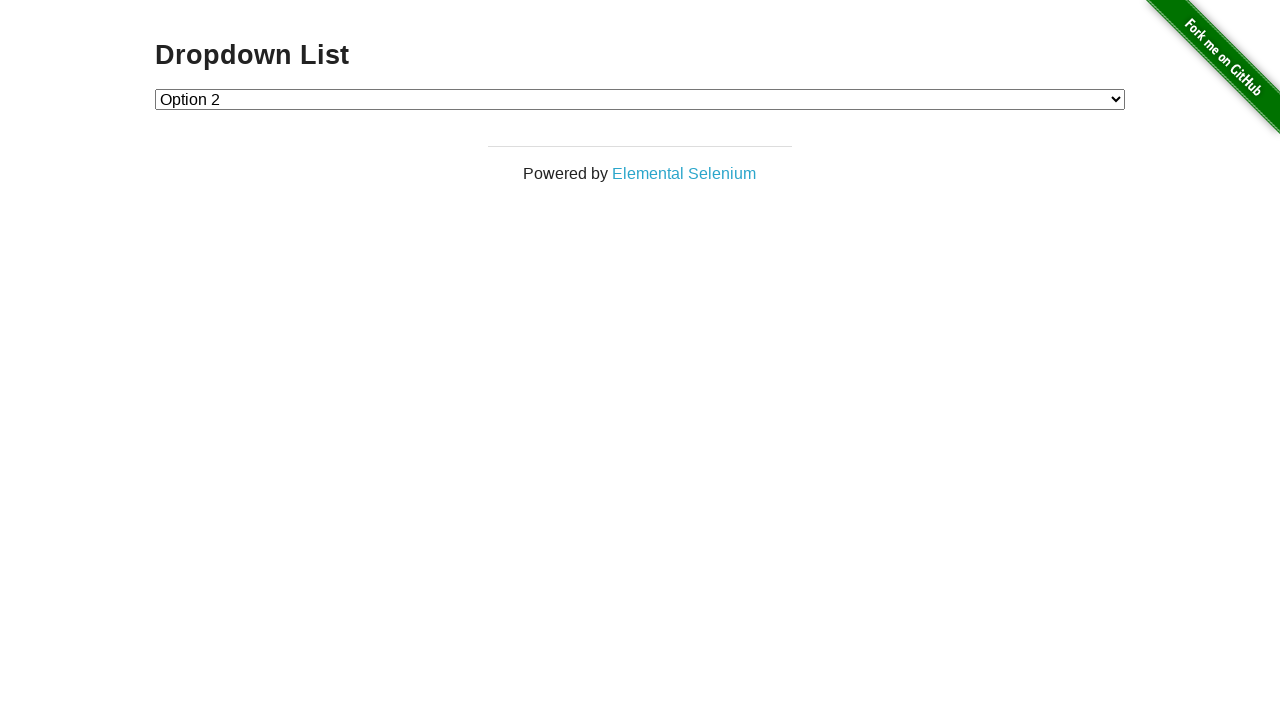